Navigates to Etsy homepage and sets the browser window to fullscreen mode

Starting URL: https://www.etsy.com

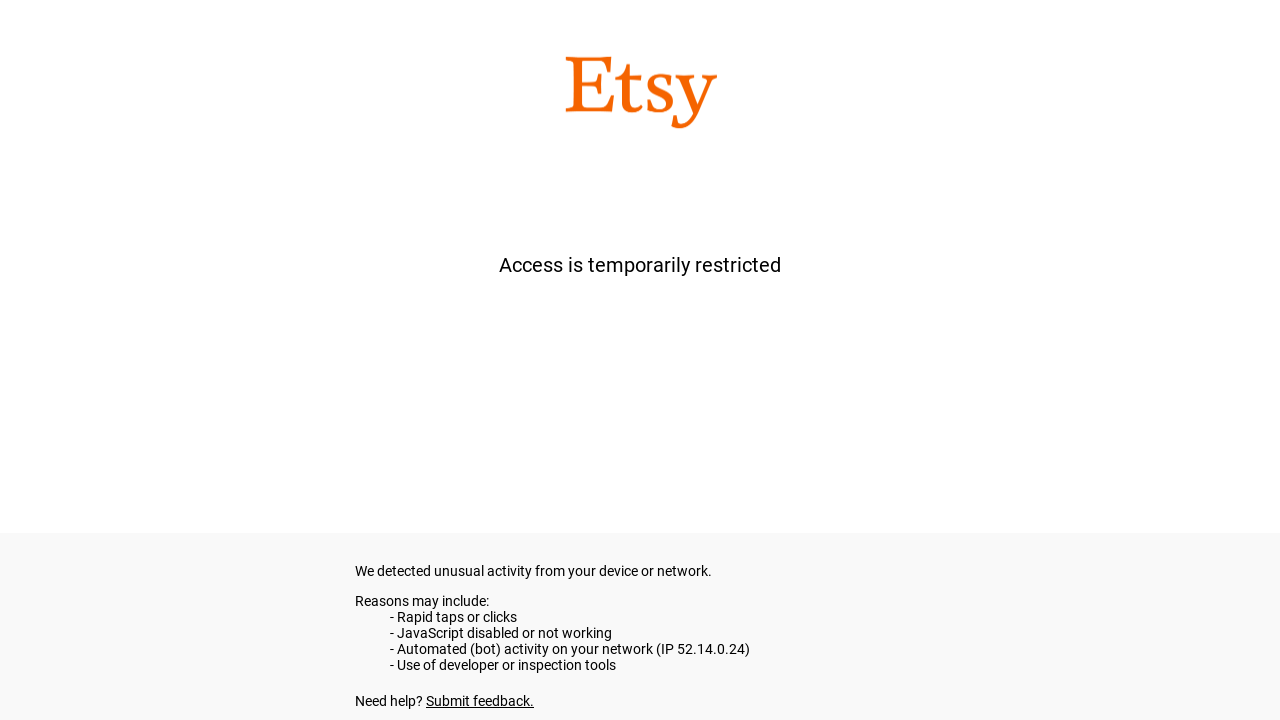

Set browser viewport to 1920x1080 fullscreen mode
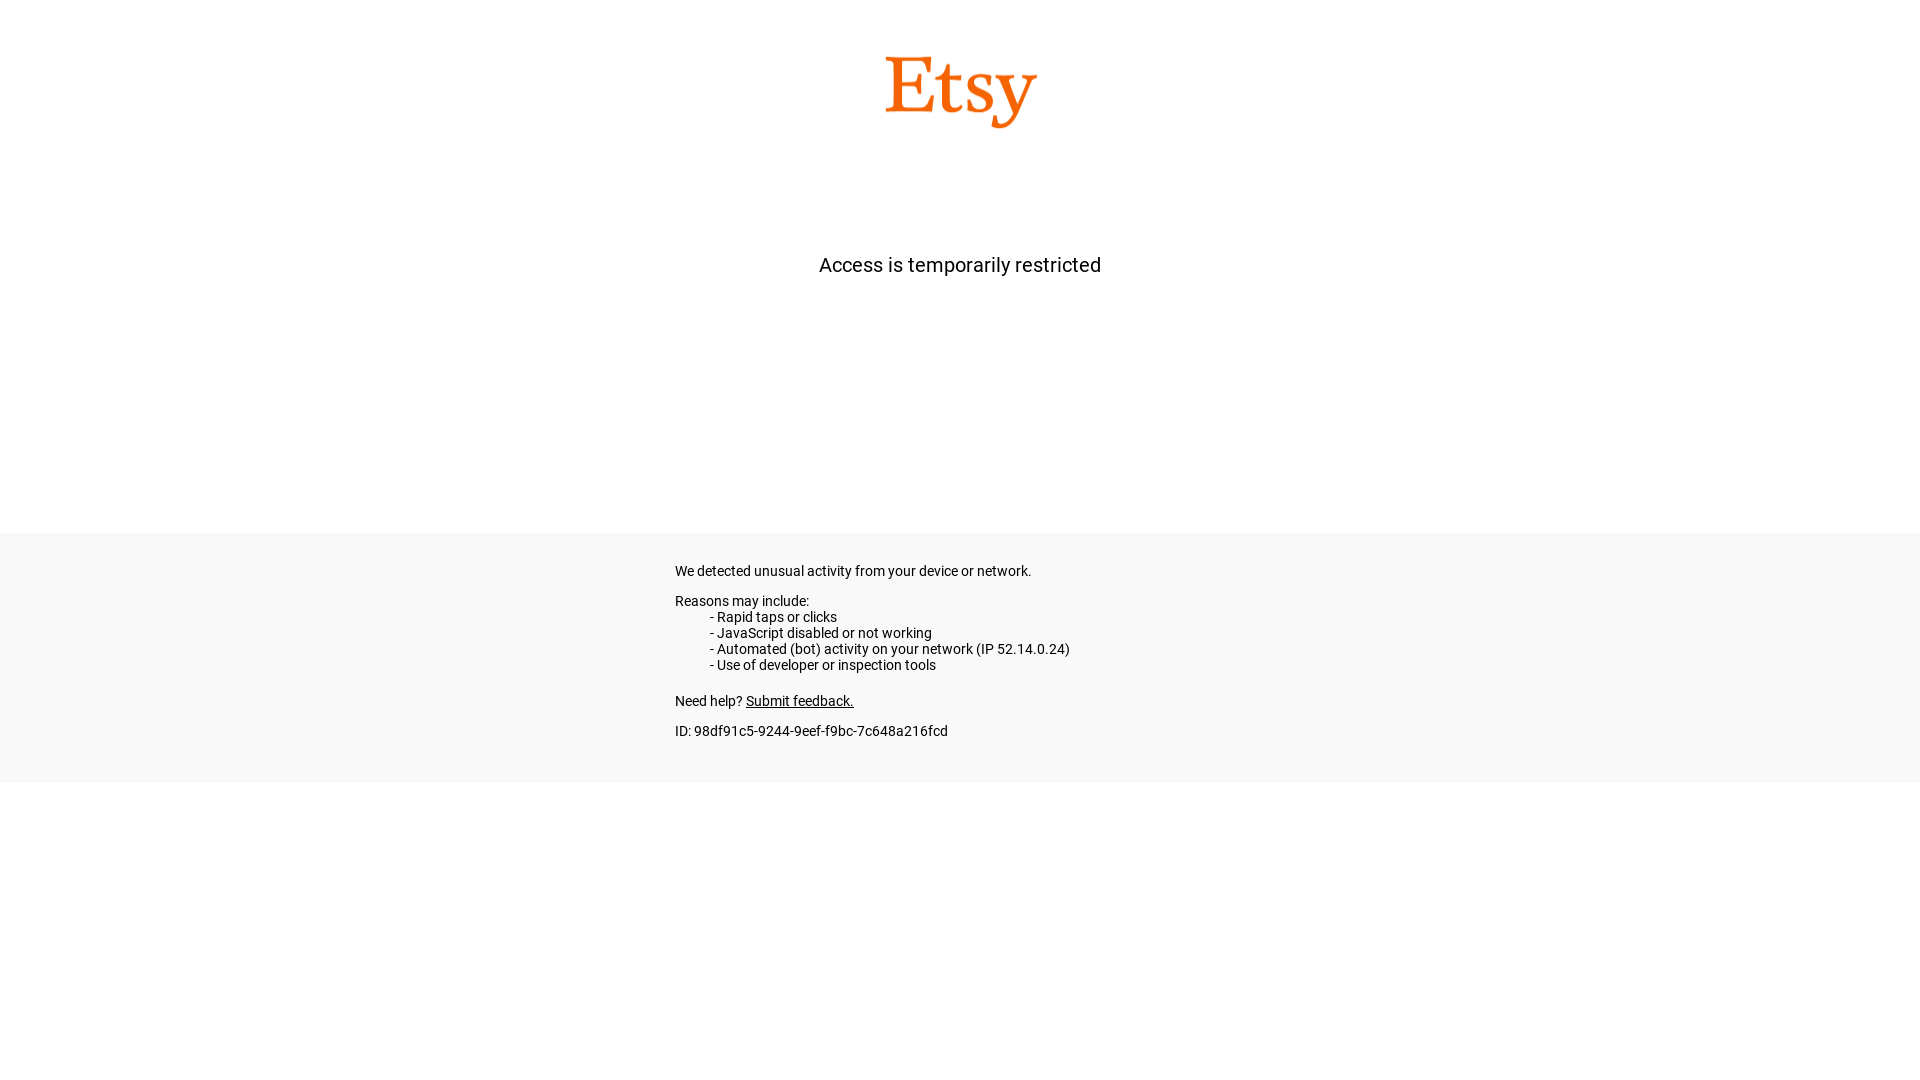

Etsy homepage loaded and DOM content ready
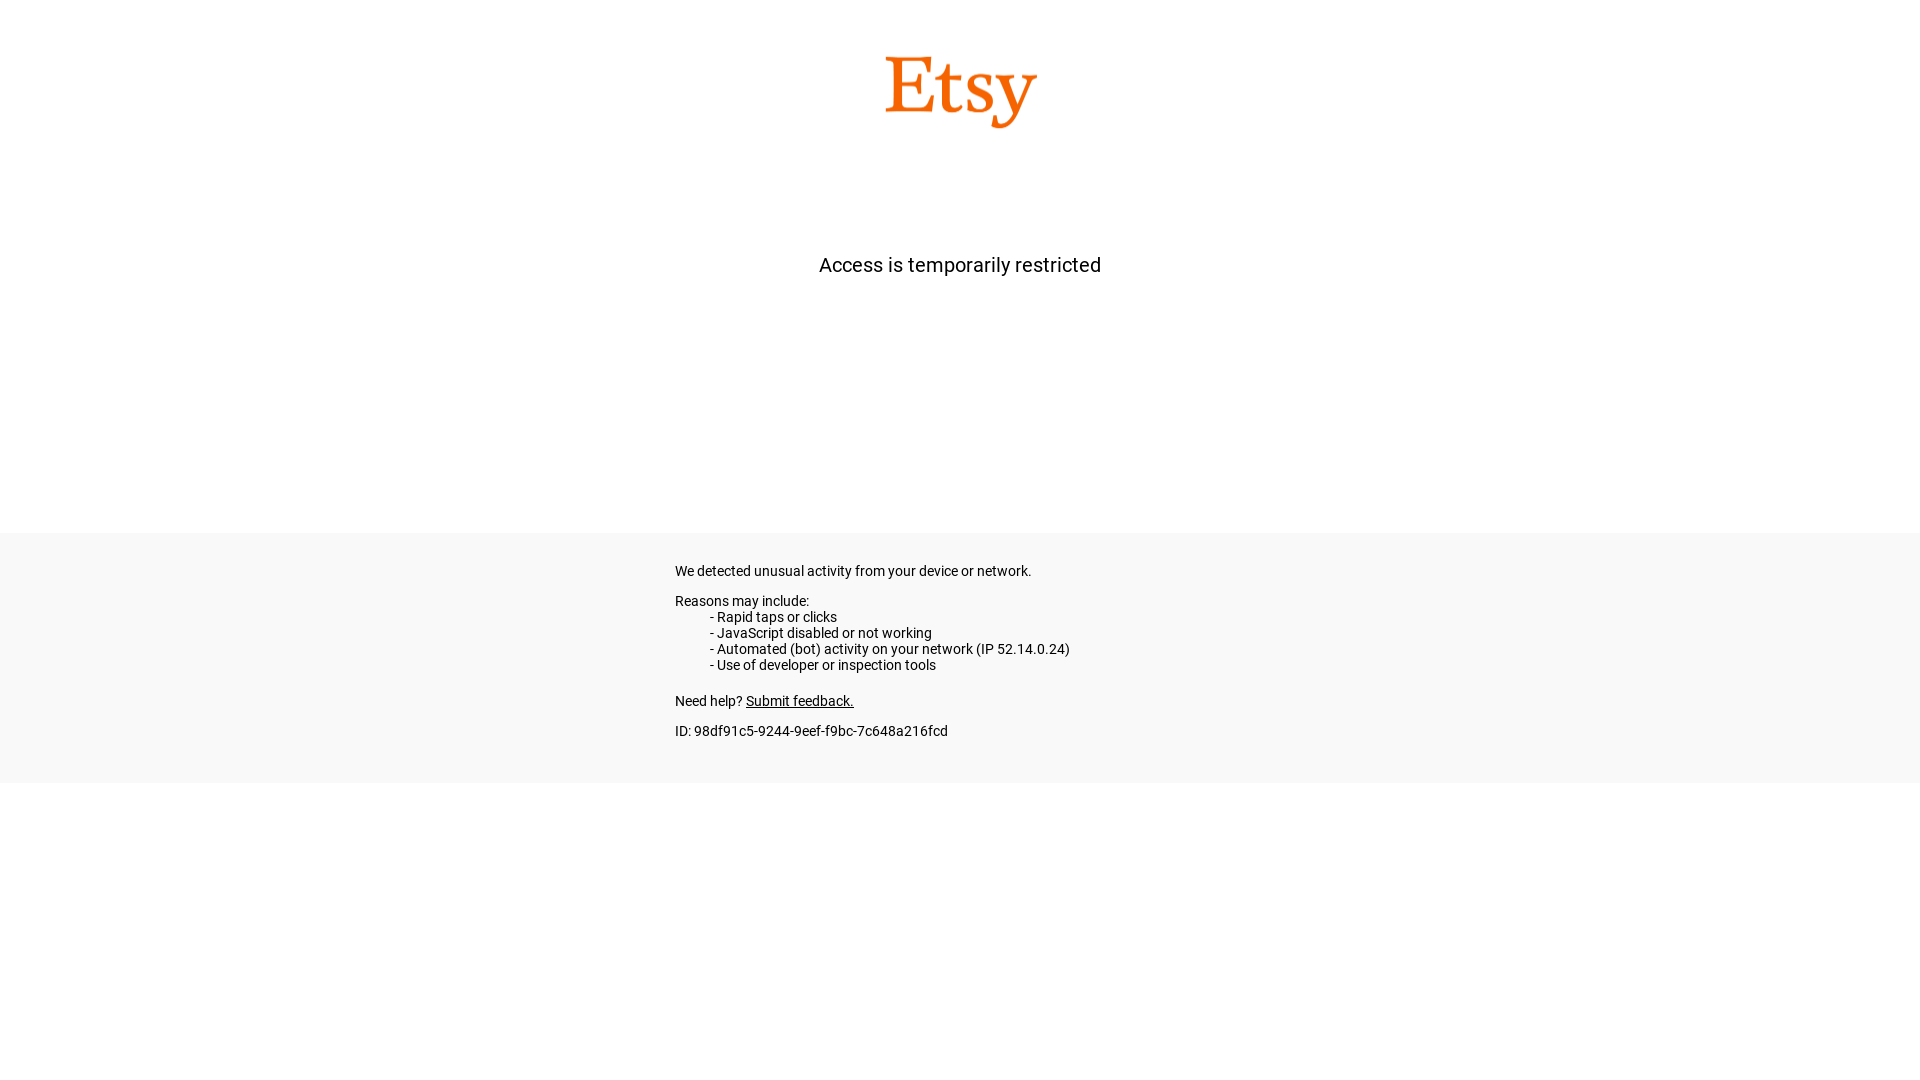

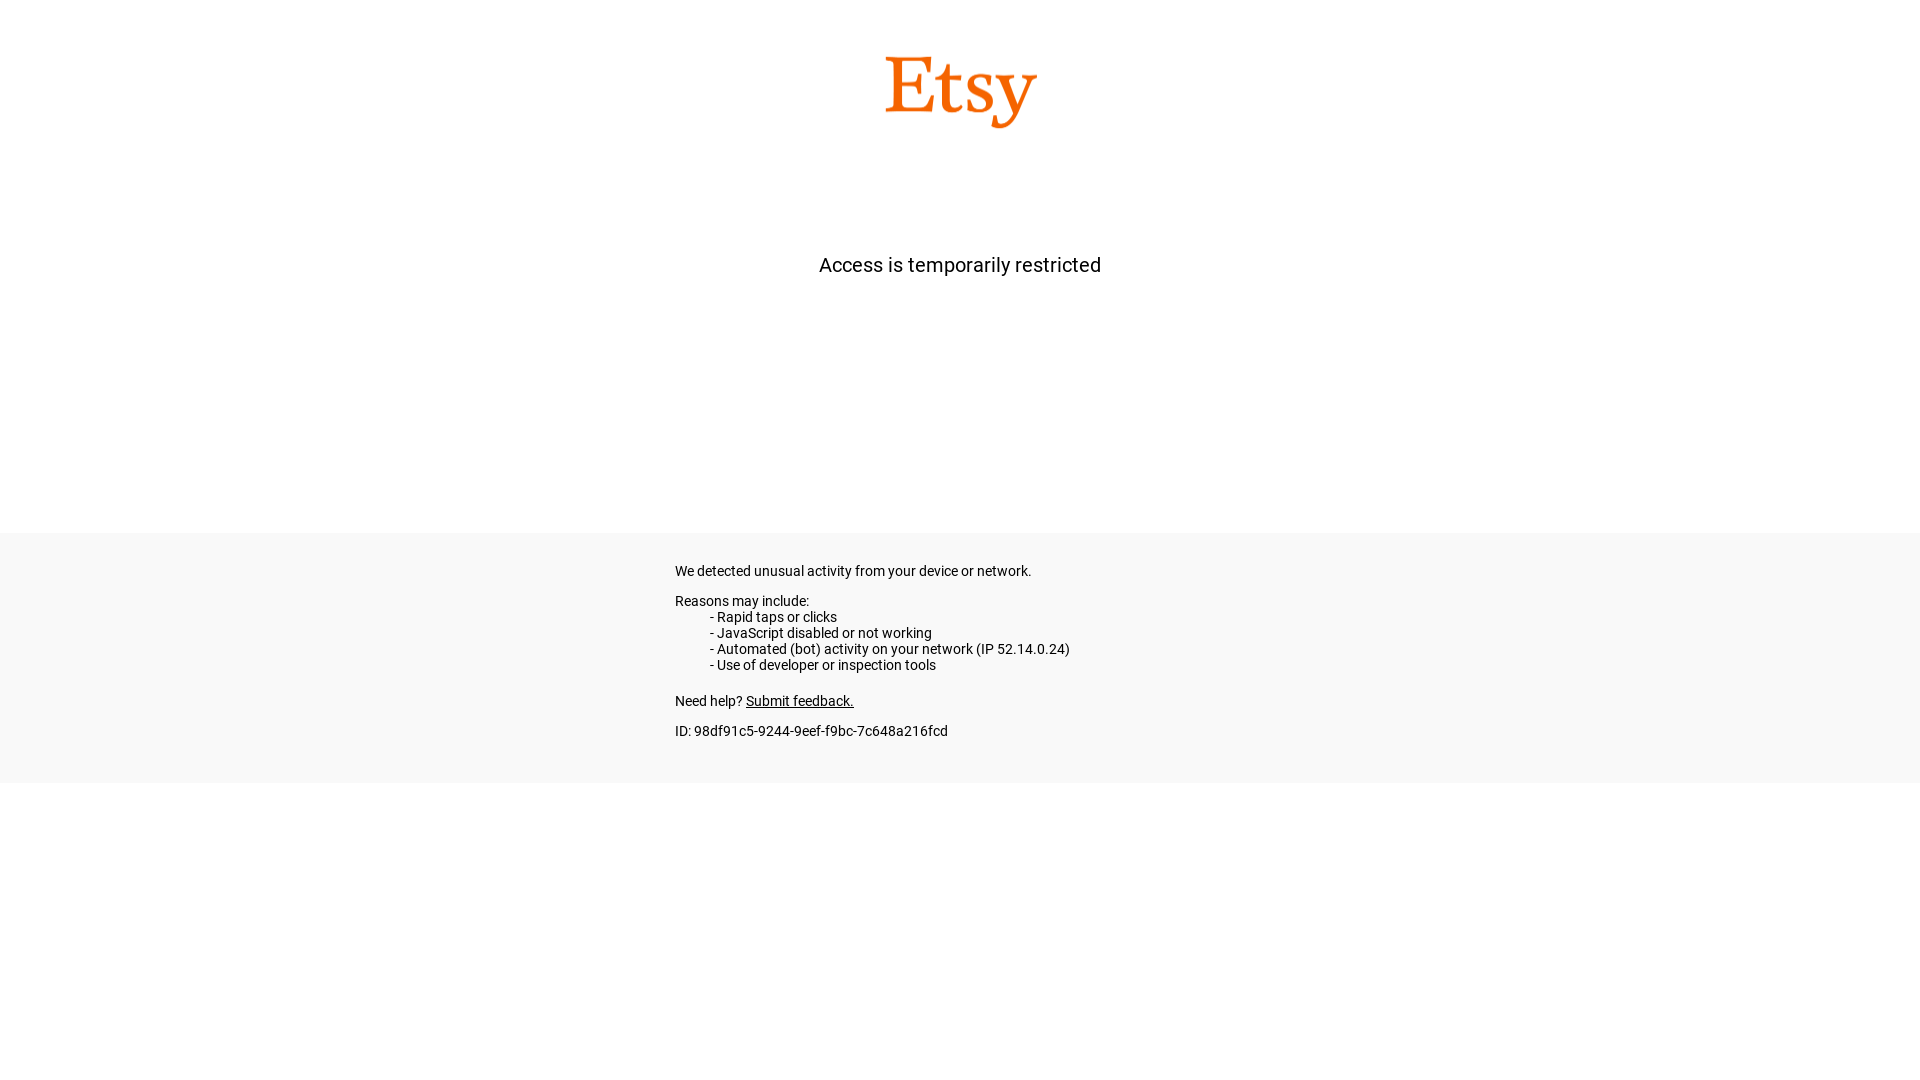